Tests calendar date picker functionality by selecting a specific date (June 15, 2027) through the calendar navigation interface and verifying the selected values

Starting URL: https://rahulshettyacademy.com/seleniumPractise/#/offers

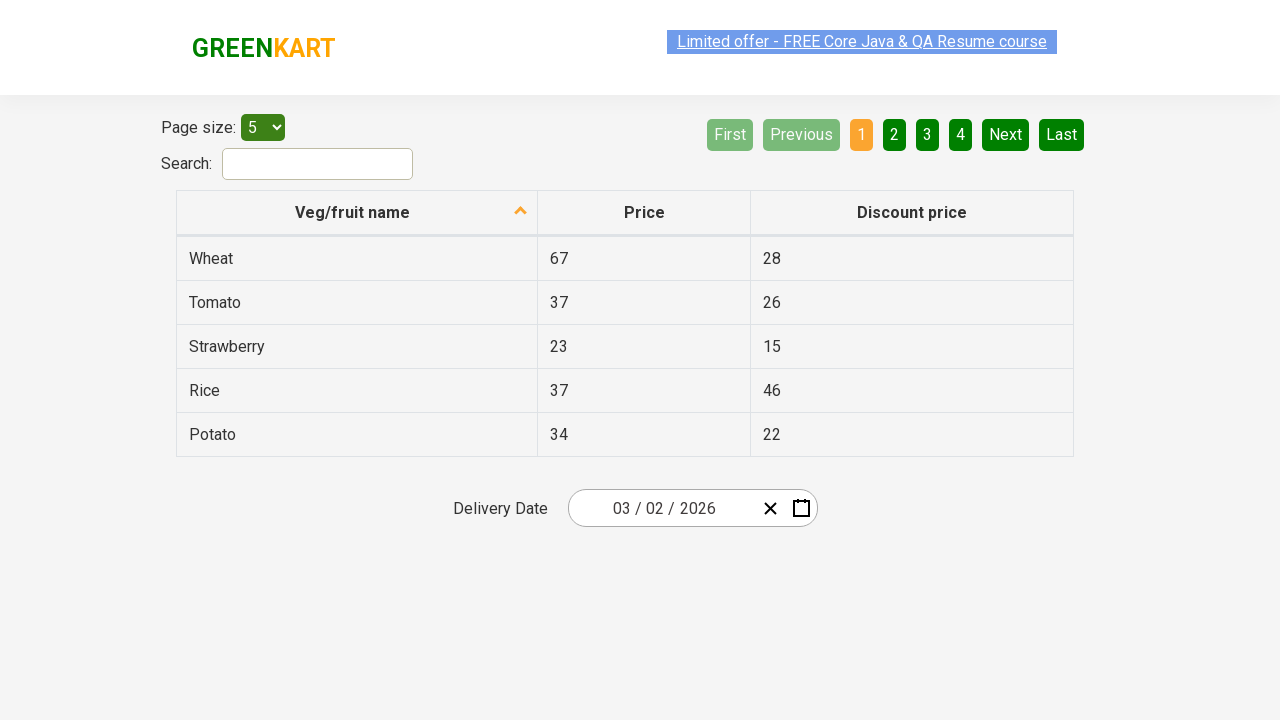

Clicked date picker input group to open calendar at (662, 508) on .react-date-picker__inputGroup
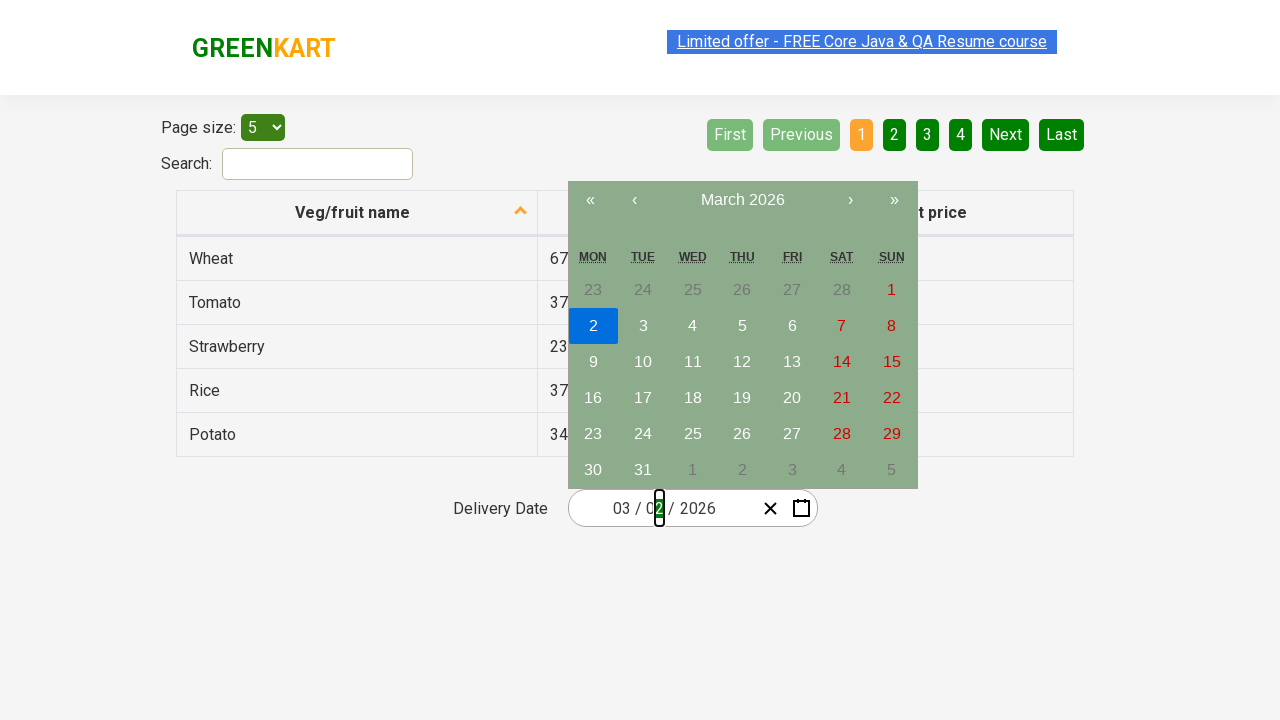

Clicked navigation label to view months at (742, 200) on .react-calendar__navigation__label
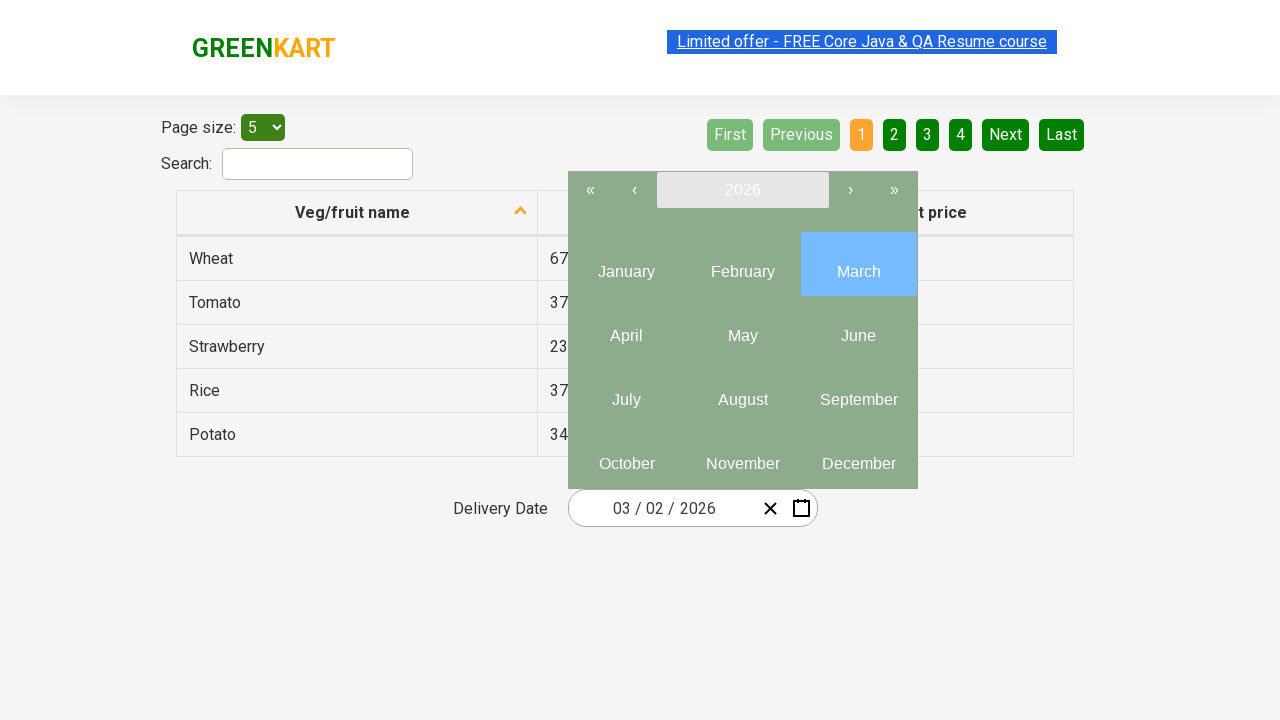

Clicked navigation label again to view years at (742, 190) on .react-calendar__navigation__label
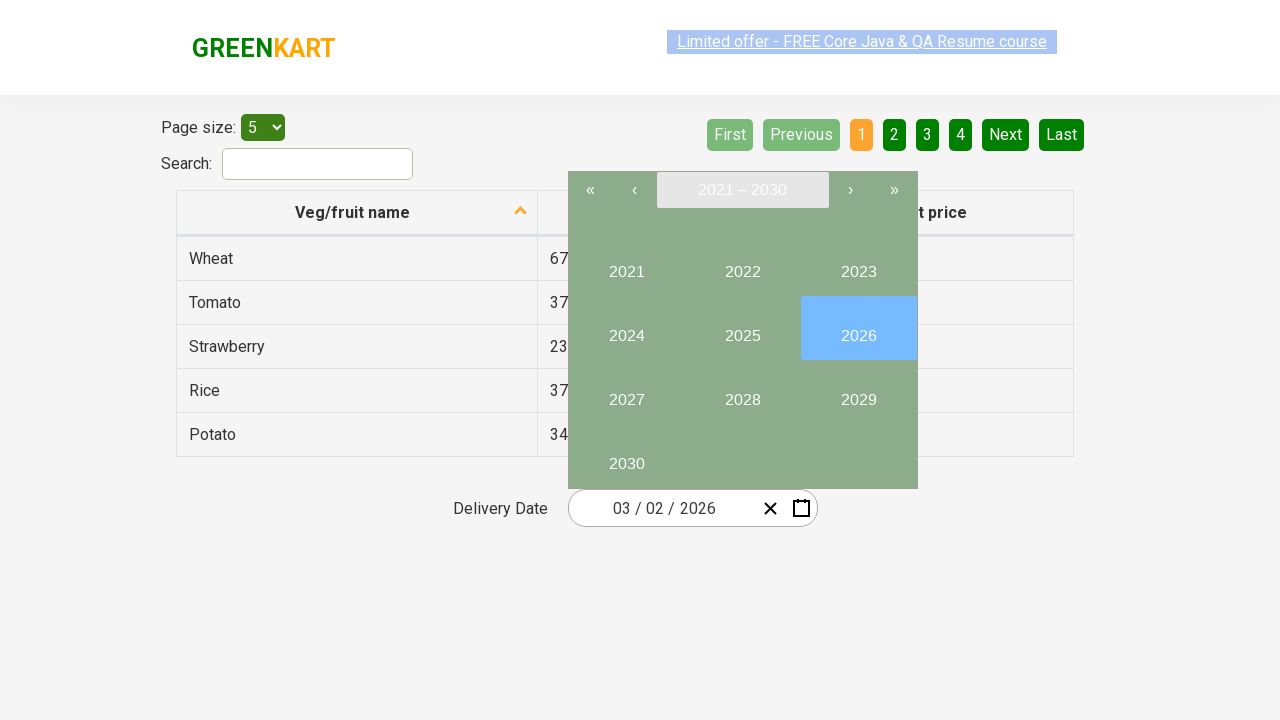

Selected year 2027 from calendar at (626, 392) on xpath=//button[text()='2027']
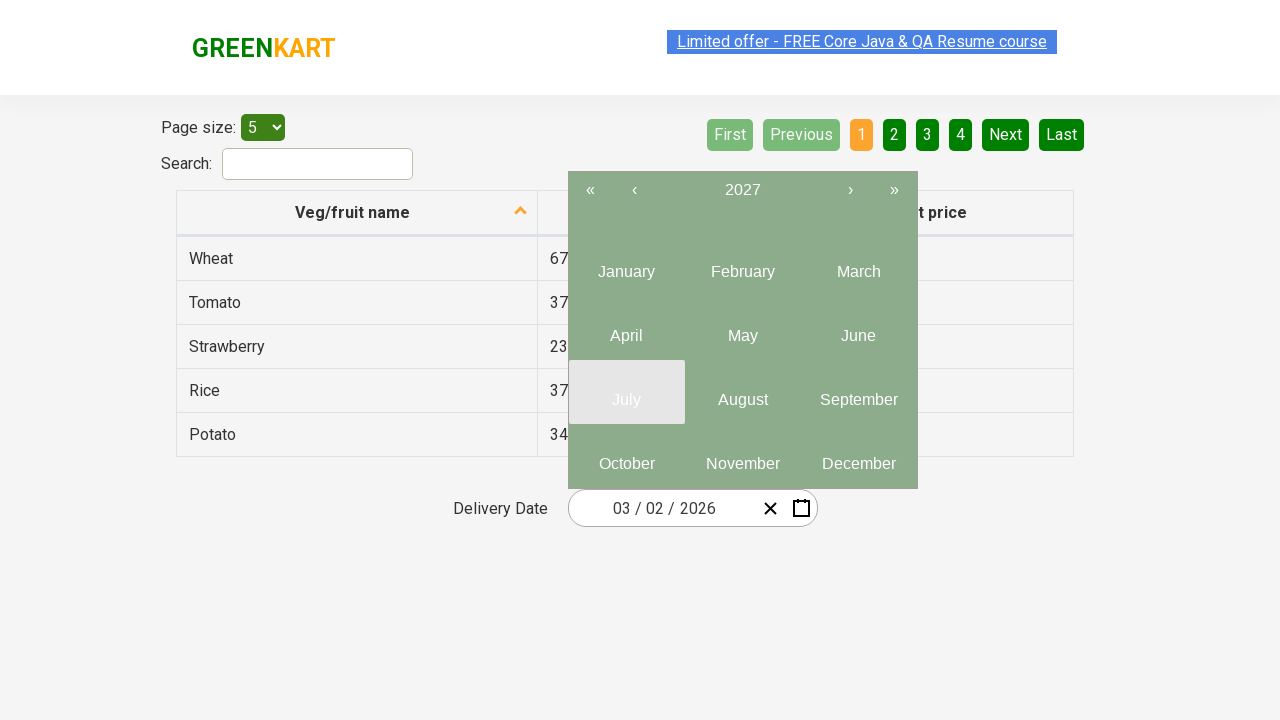

Selected June (month 6) from year view at (858, 328) on .react-calendar__year-view__months__month >> nth=5
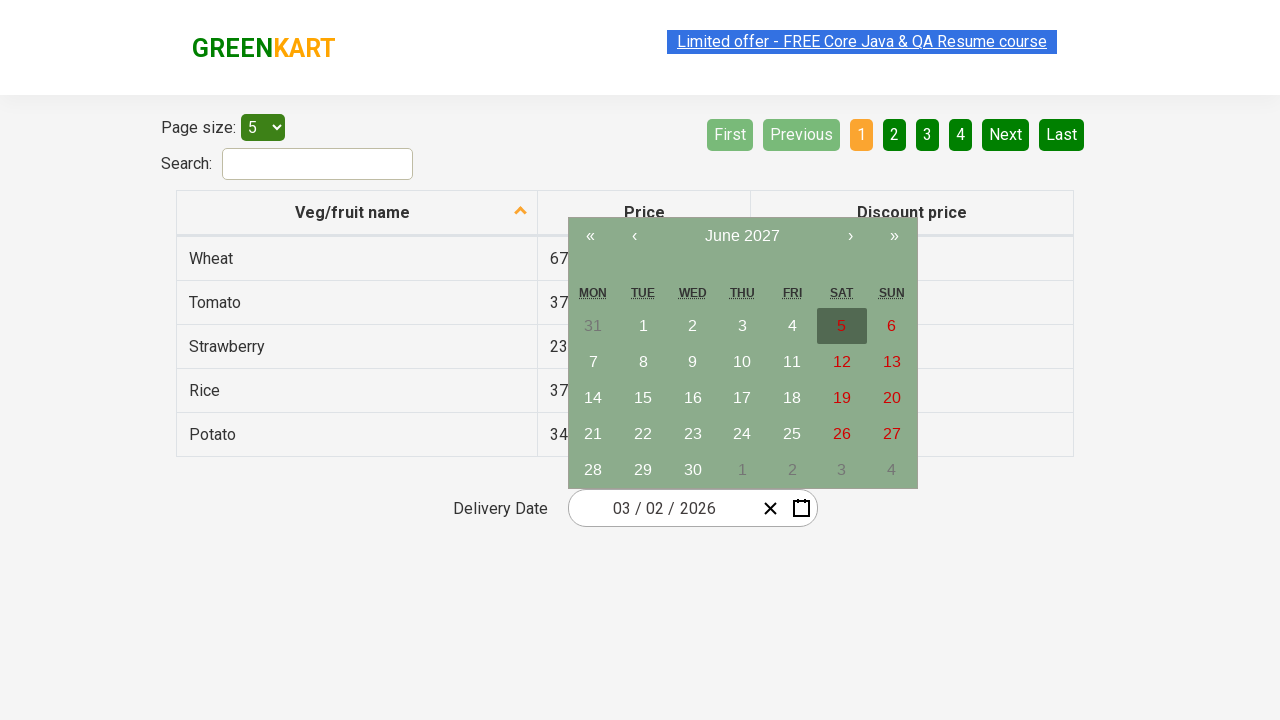

Selected date 15 from June calendar at (643, 398) on xpath=//abbr[text()='15']
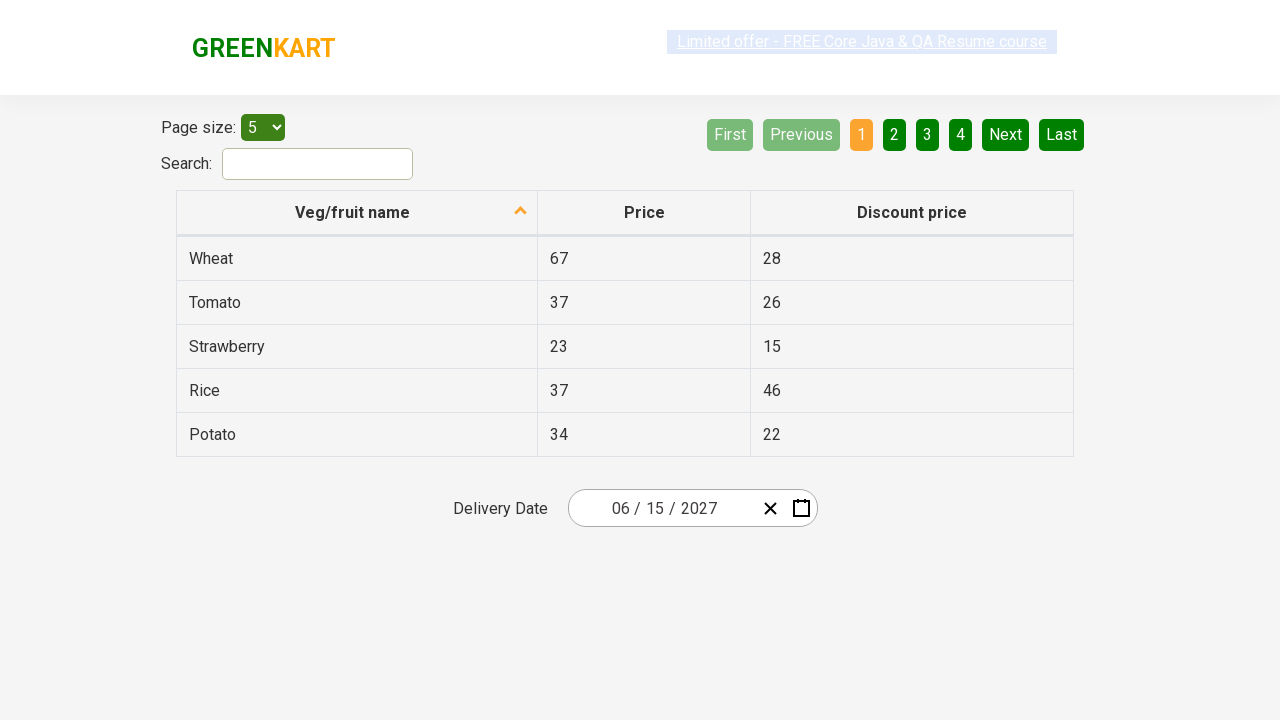

Date picker input fields loaded after selection
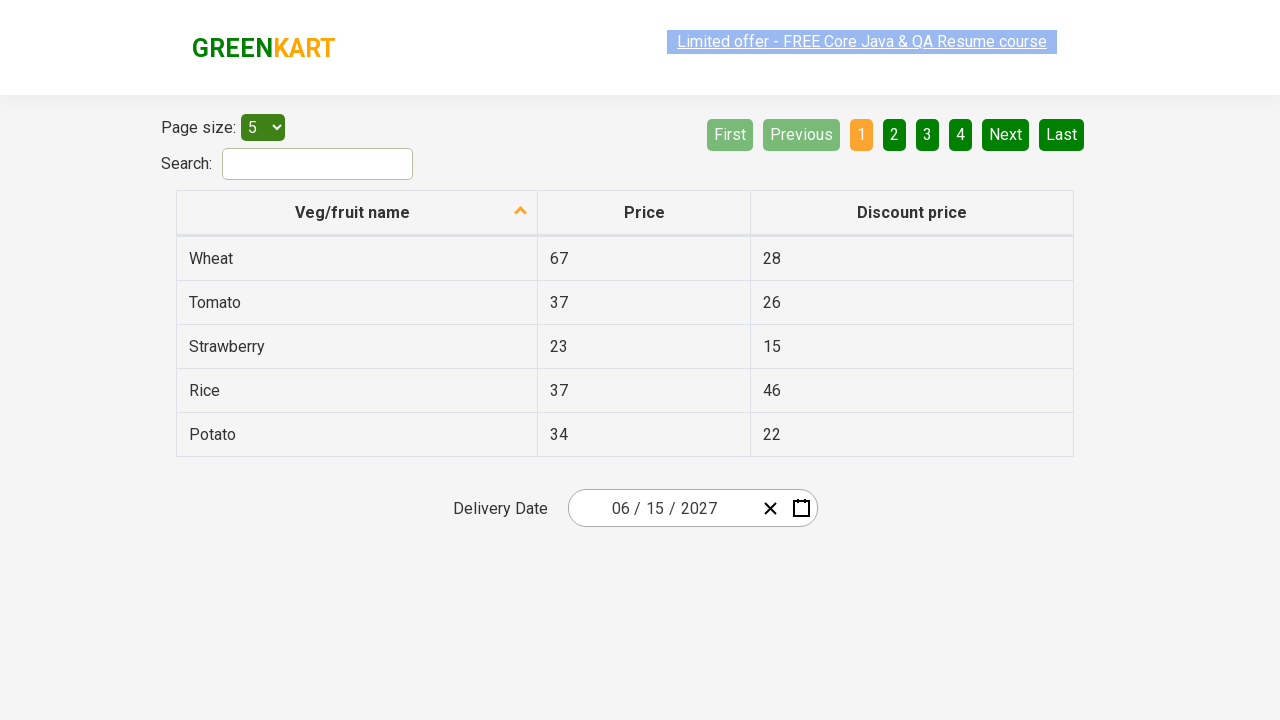

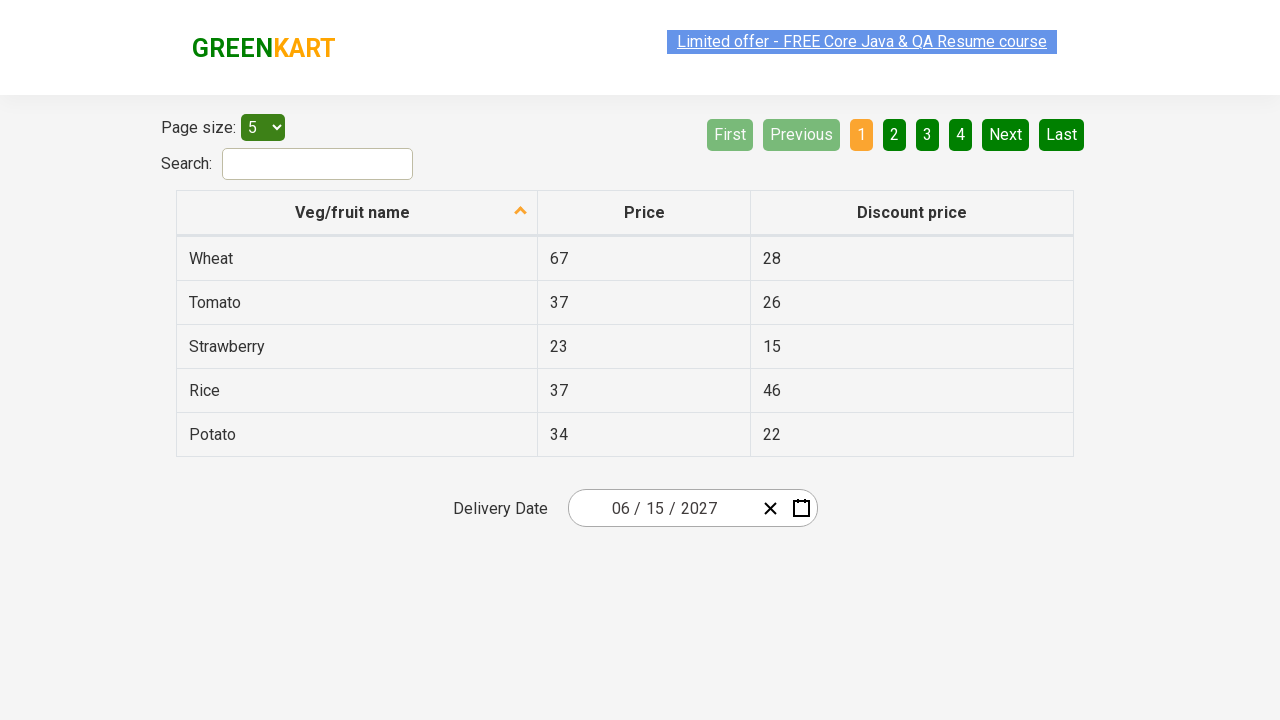